Demonstrates click-hold, move to target, and release mouse button actions

Starting URL: https://crossbrowsertesting.github.io/drag-and-drop

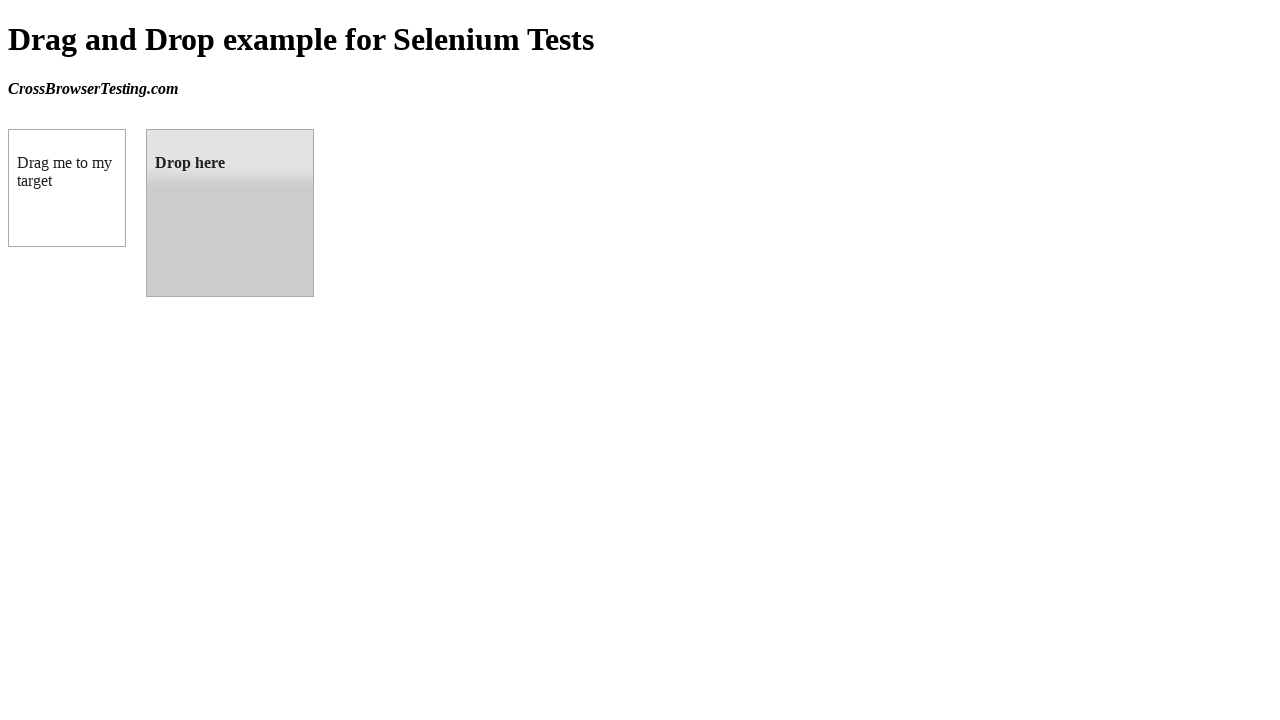

Waited for draggable element to load
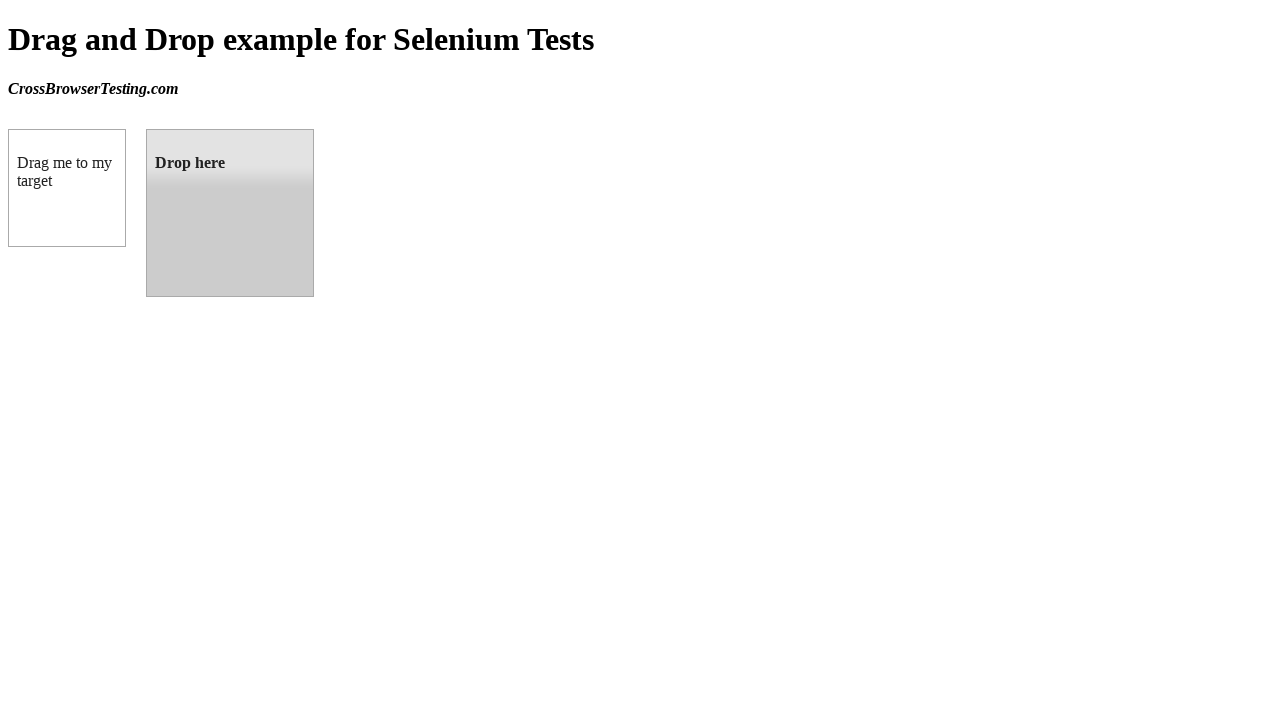

Waited for droppable element to load
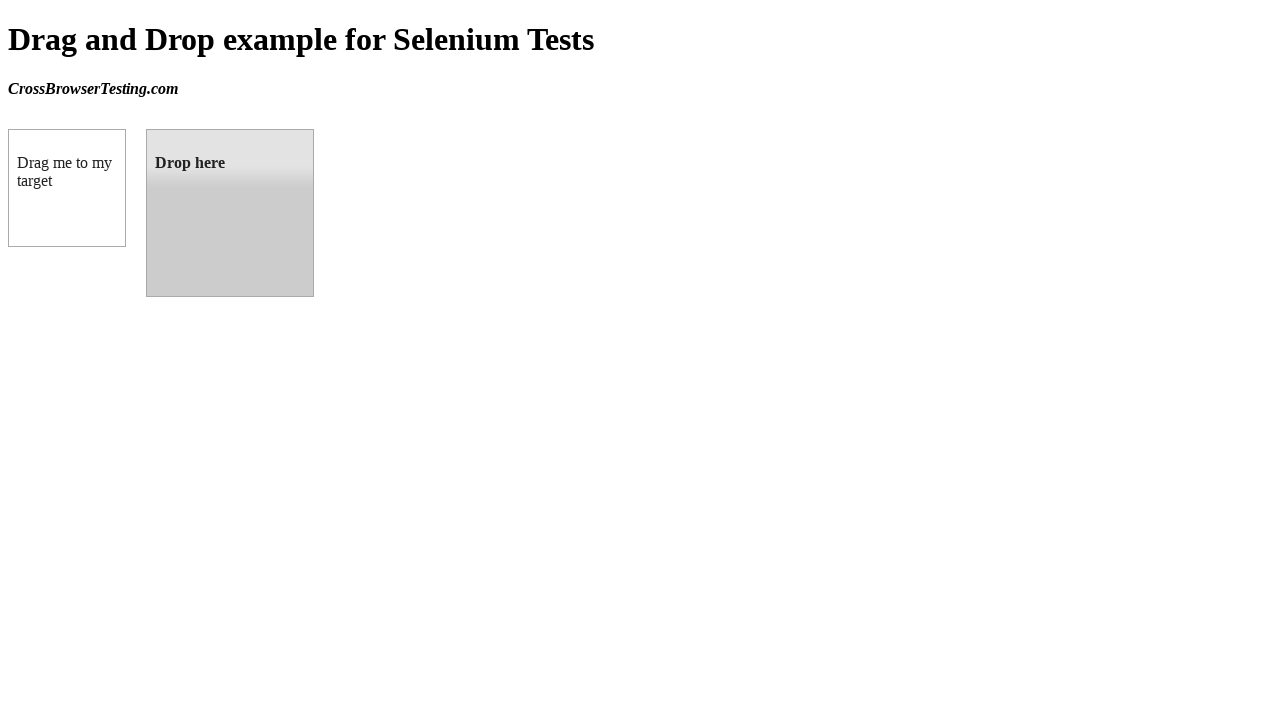

Located draggable source element
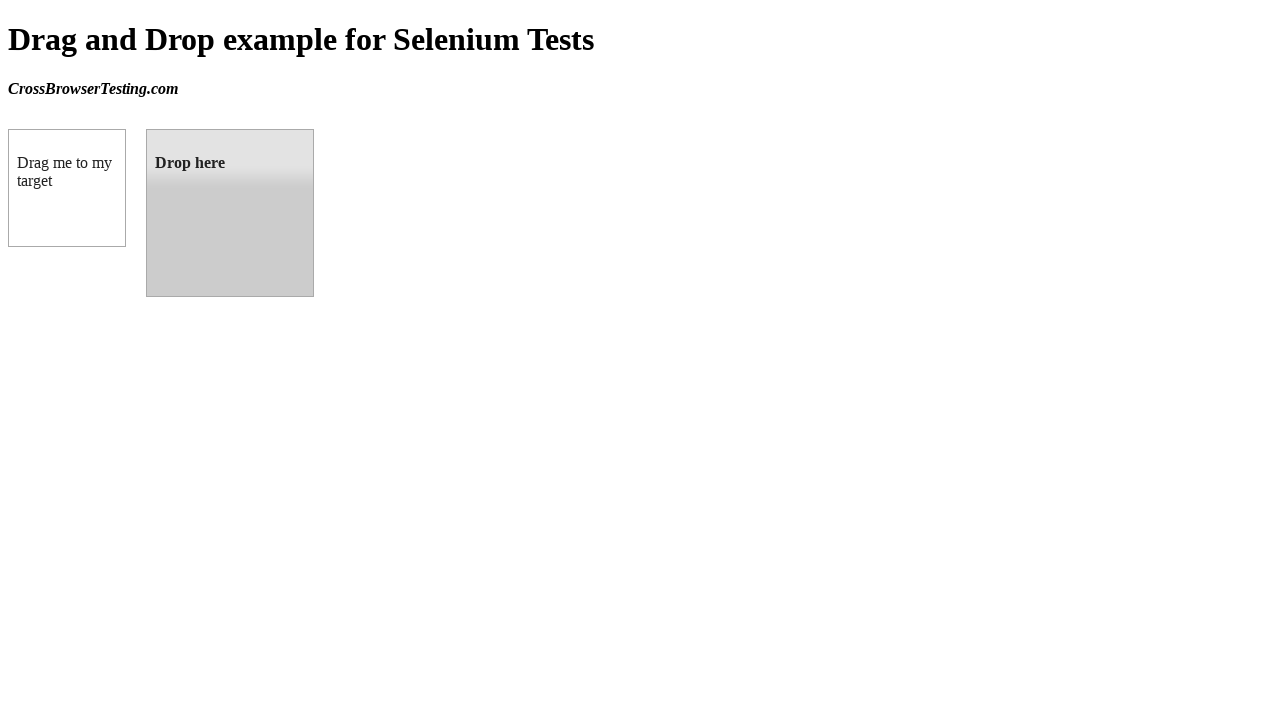

Located droppable target element
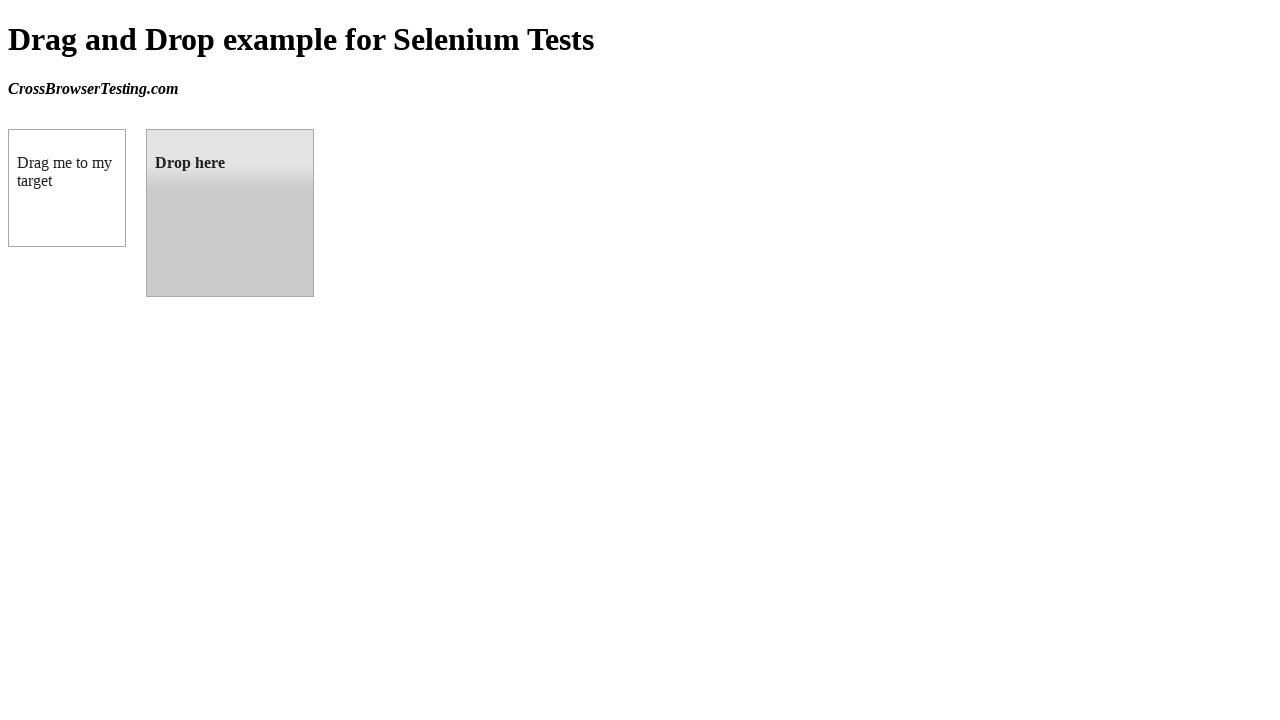

Retrieved bounding box for draggable element
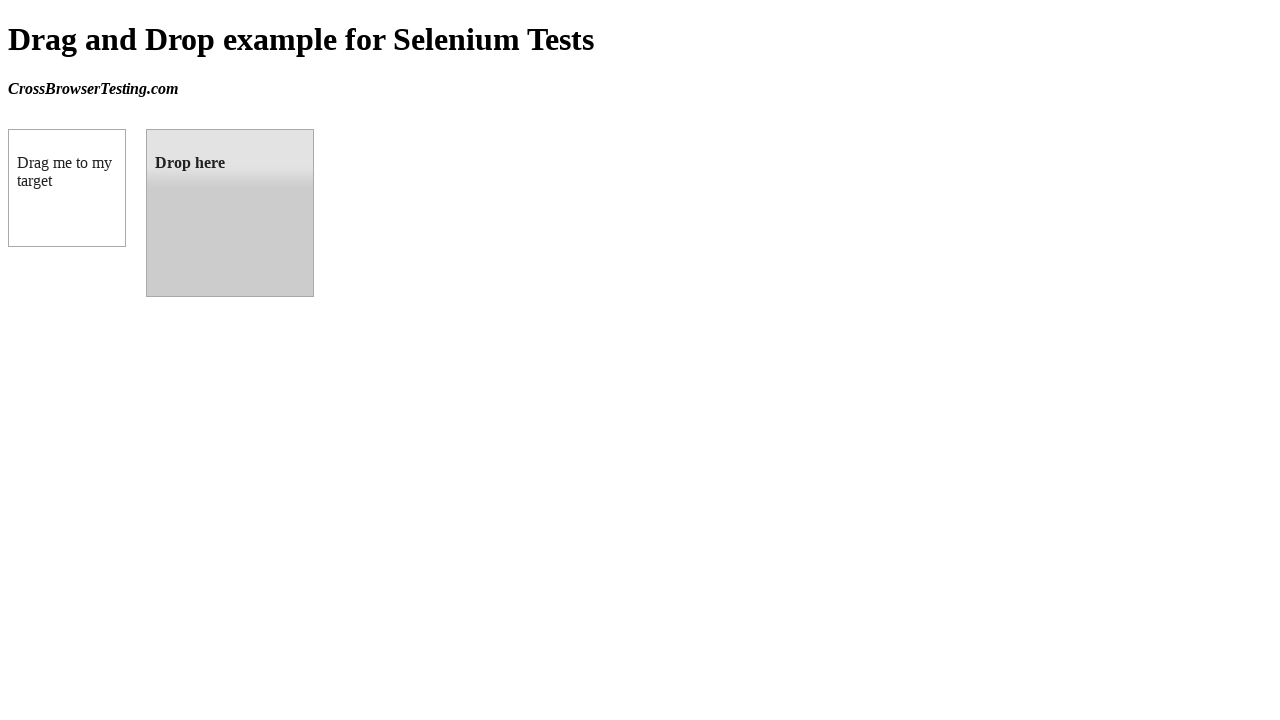

Retrieved bounding box for droppable element
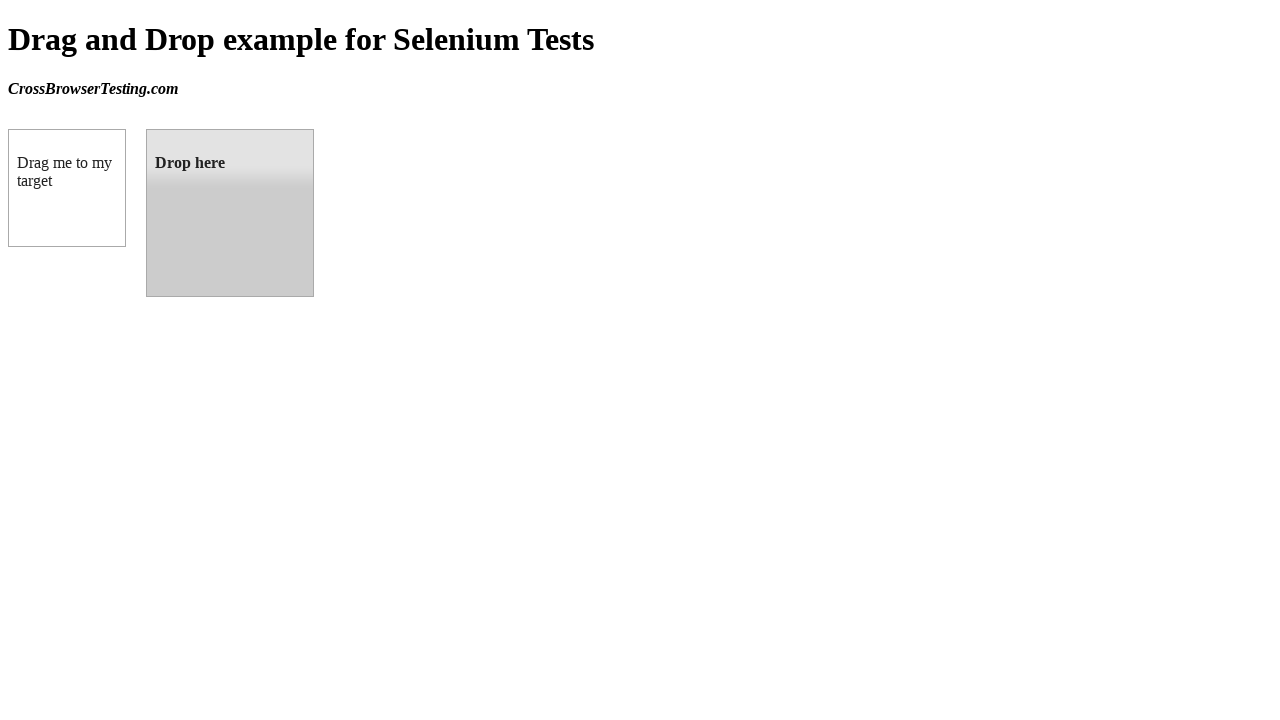

Moved mouse to center of draggable element at (67, 188)
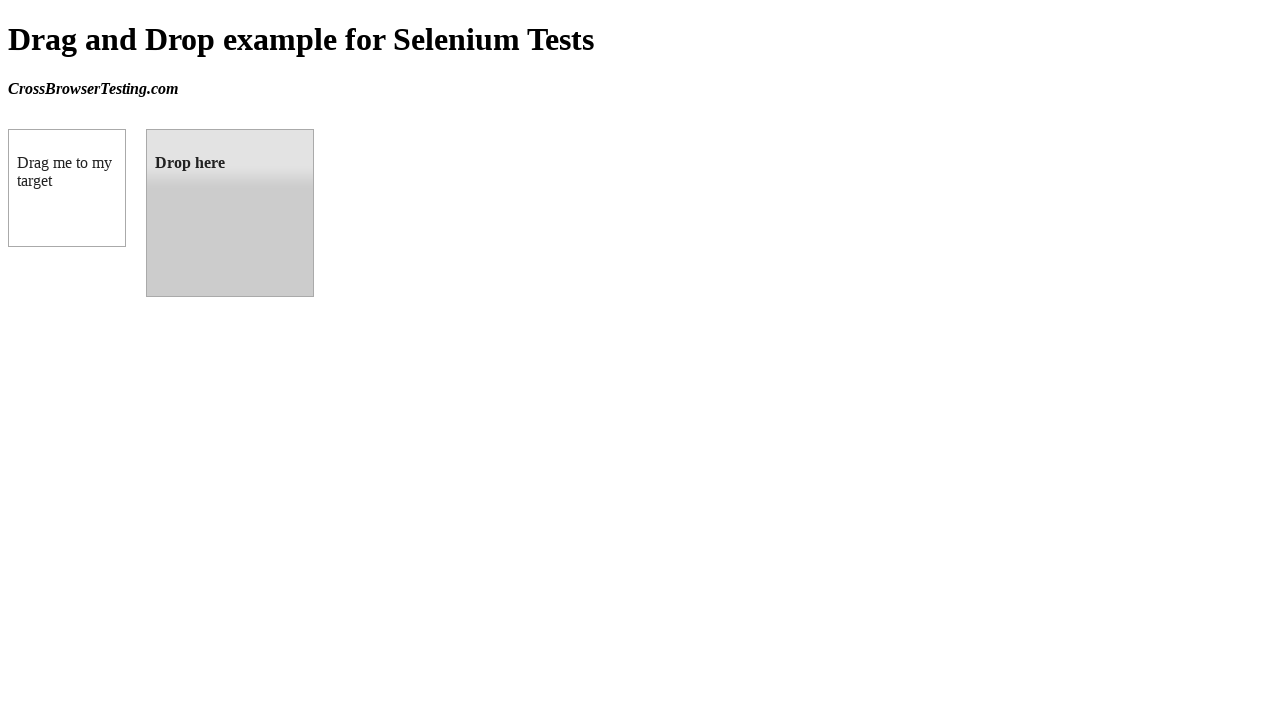

Pressed mouse button down on draggable element at (67, 188)
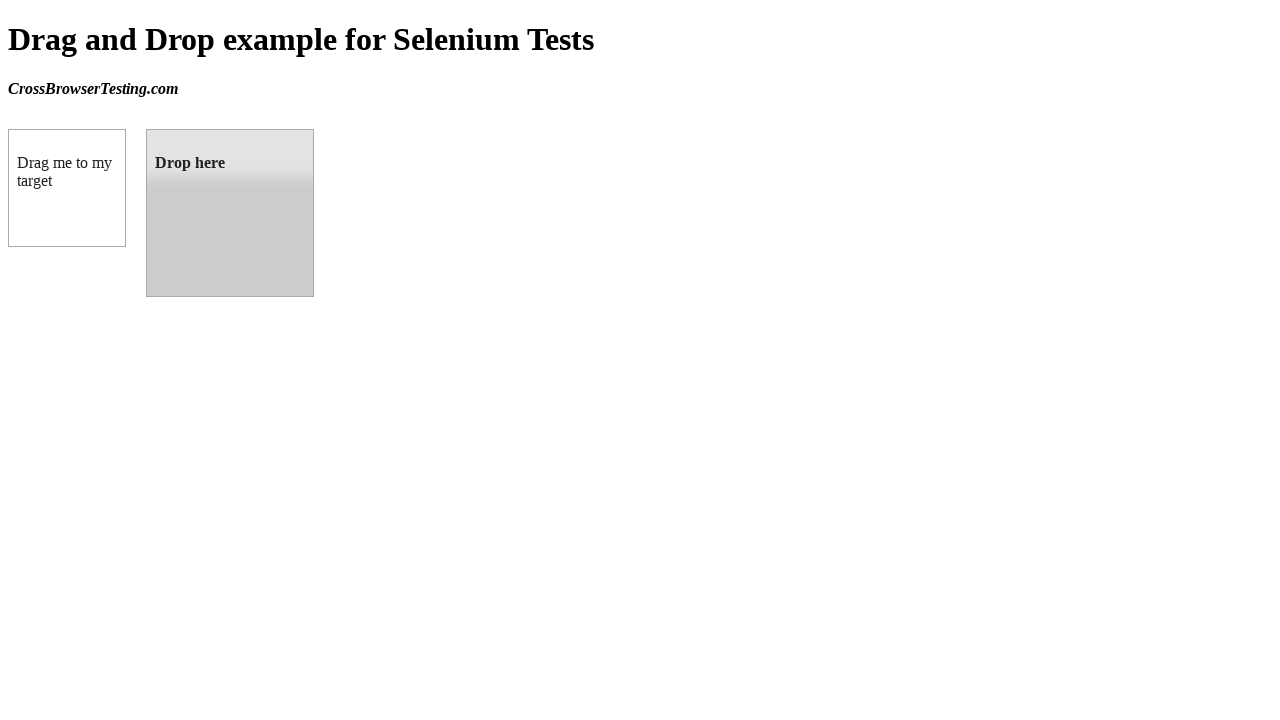

Dragged element to center of droppable target at (230, 213)
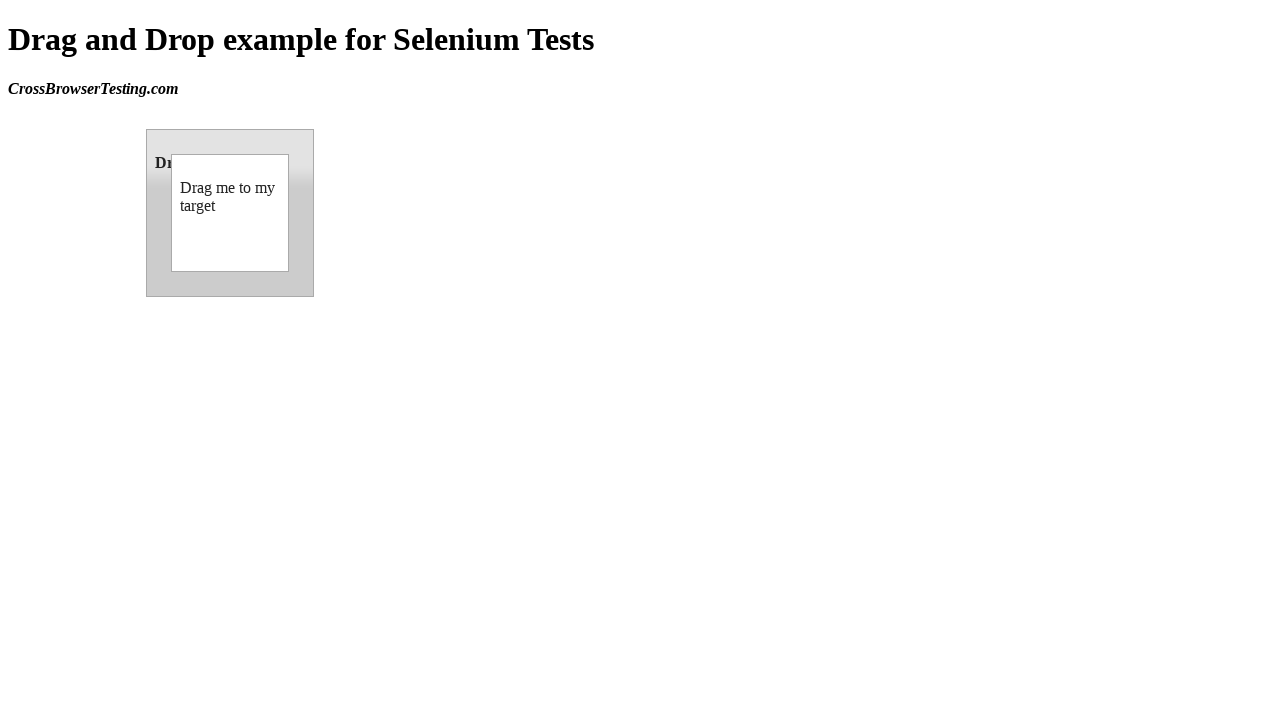

Released mouse button to complete drag-and-drop at (230, 213)
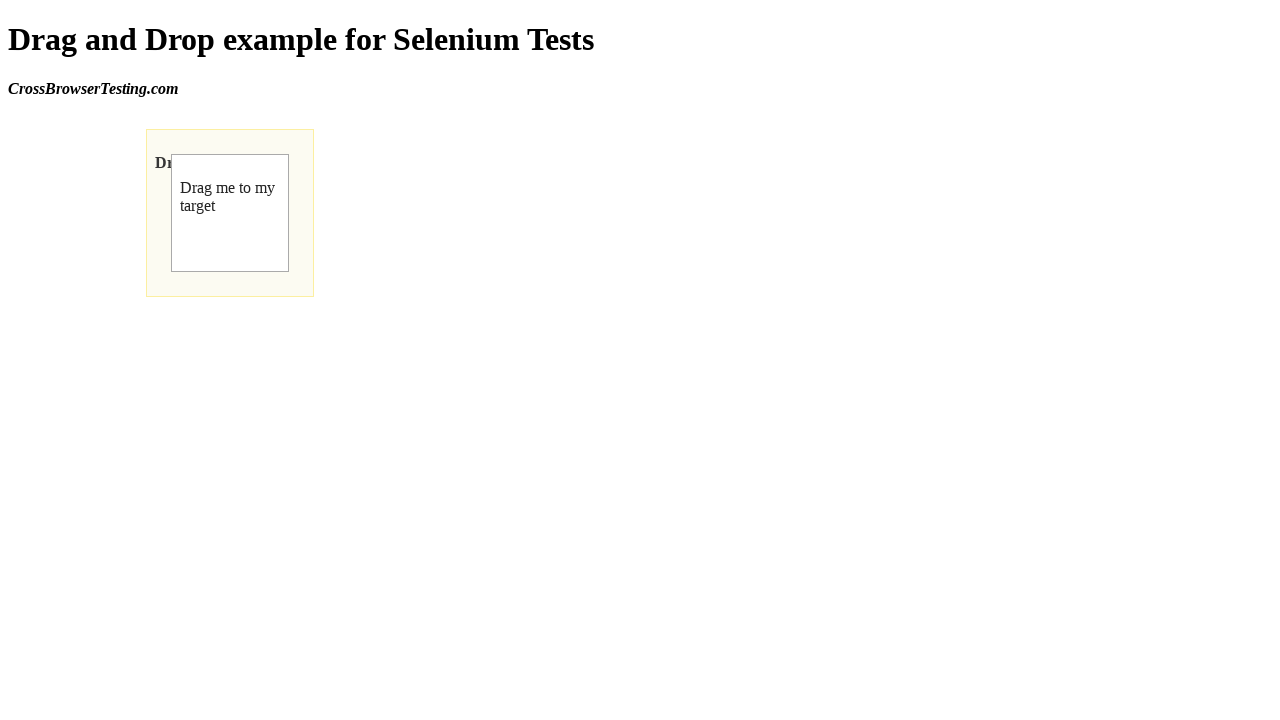

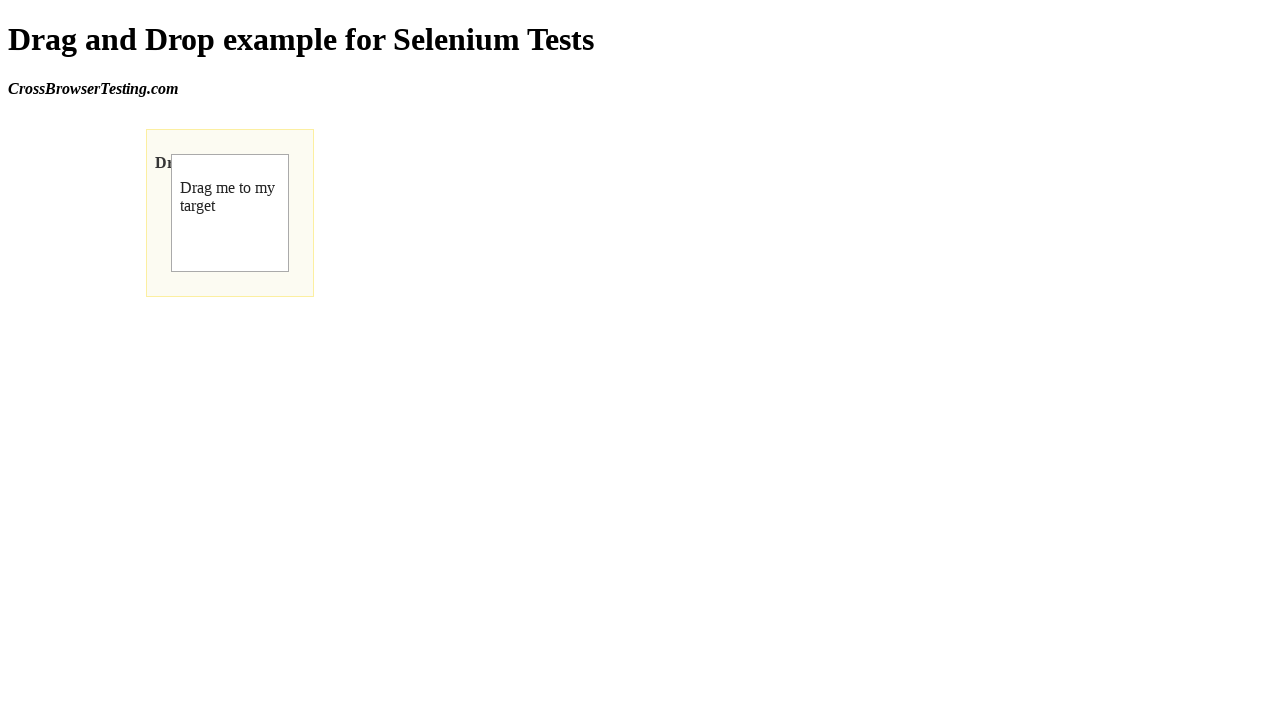